Tests successful registration by filling in all form fields (first name, last name, phone number, country, email, password), clicking register, checking the terms checkbox, and verifying the success message.

Starting URL: https://qa-practice.netlify.app/bugs-form/

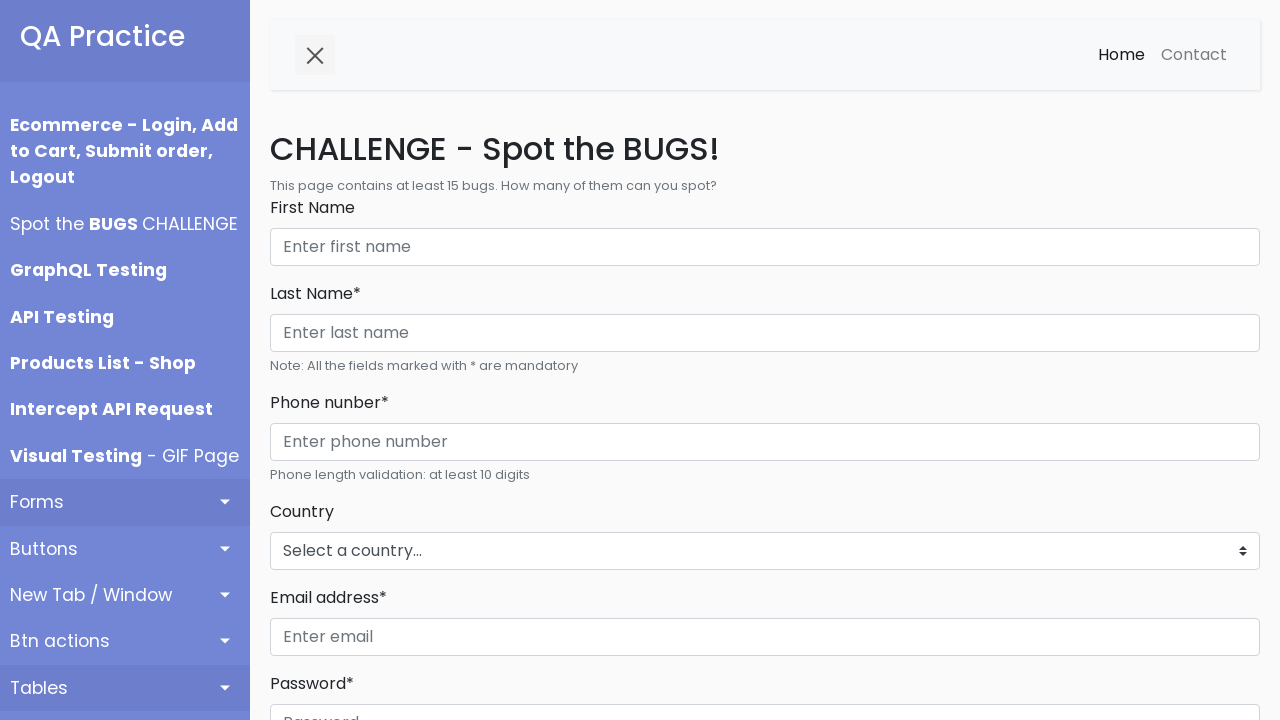

Filled 'First Name' field with 'John Anderson' on internal:role=textbox[name="First Name"i]
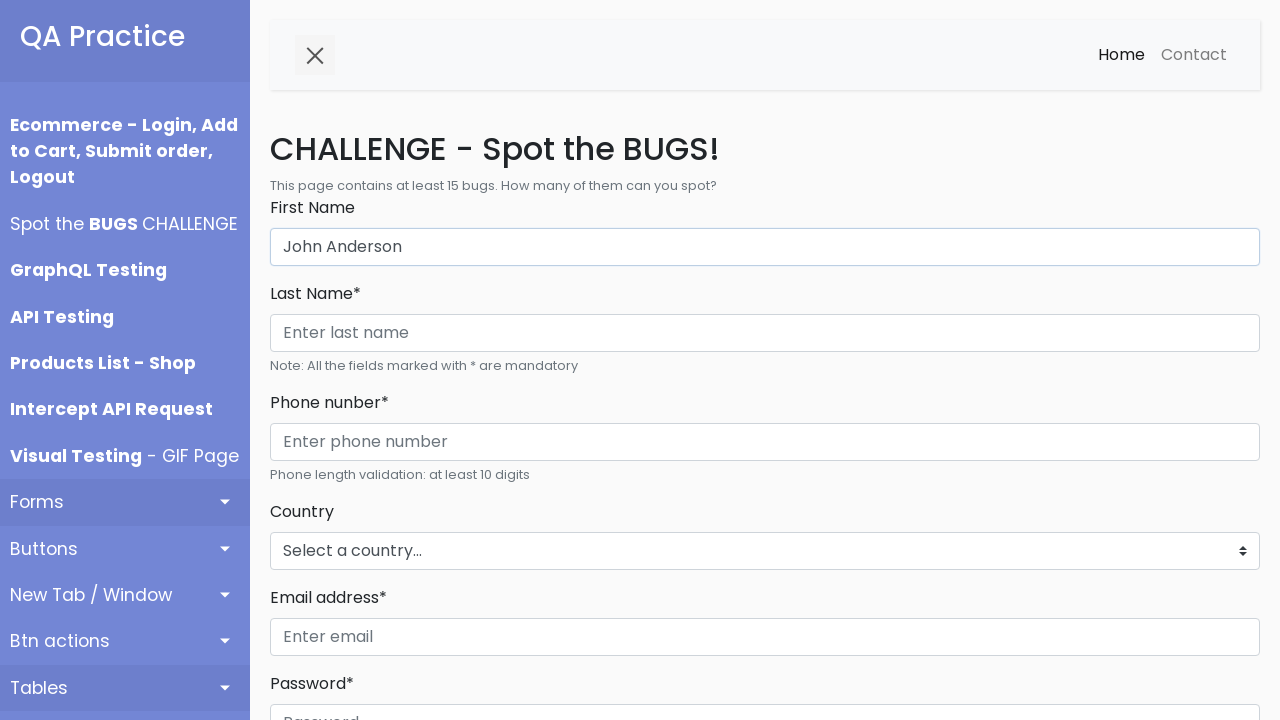

Filled 'Last Name' field with 'Anderson' on internal:role=textbox[name="Last Name* Phone nunber*"i]
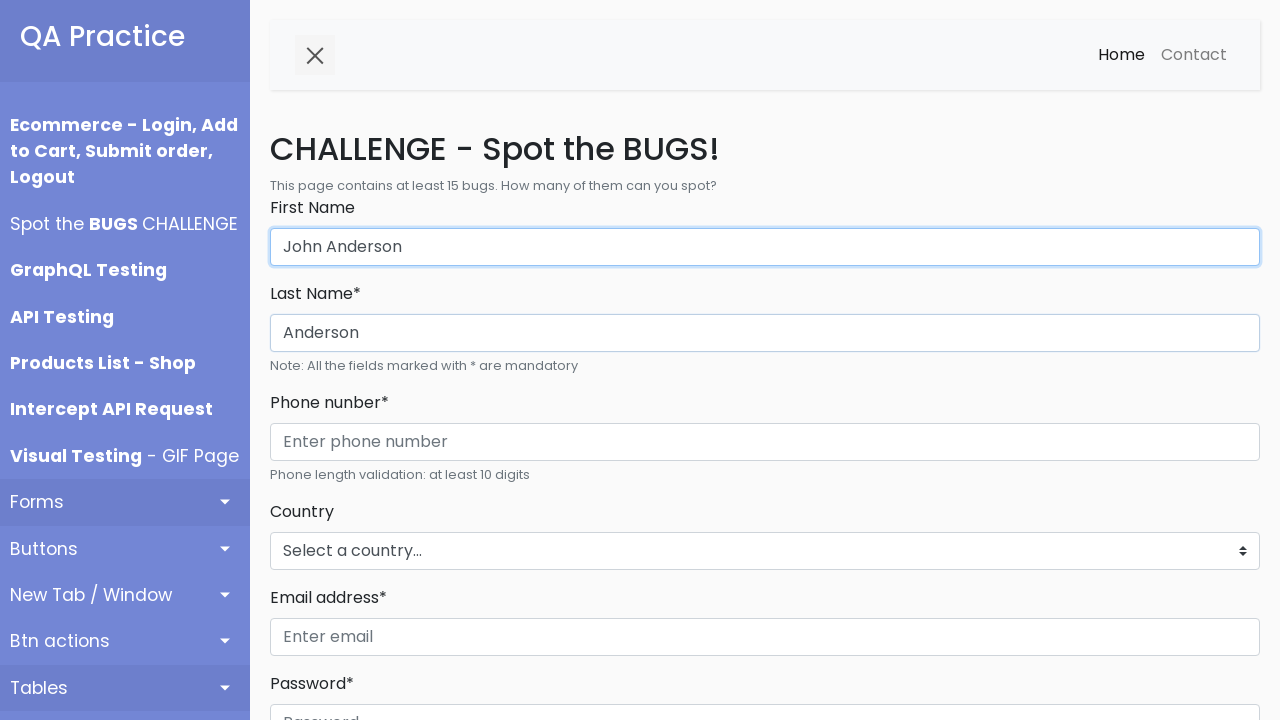

Filled 'Phone number' field with '123456789012' on internal:role=textbox[name="Enter phone number"i]
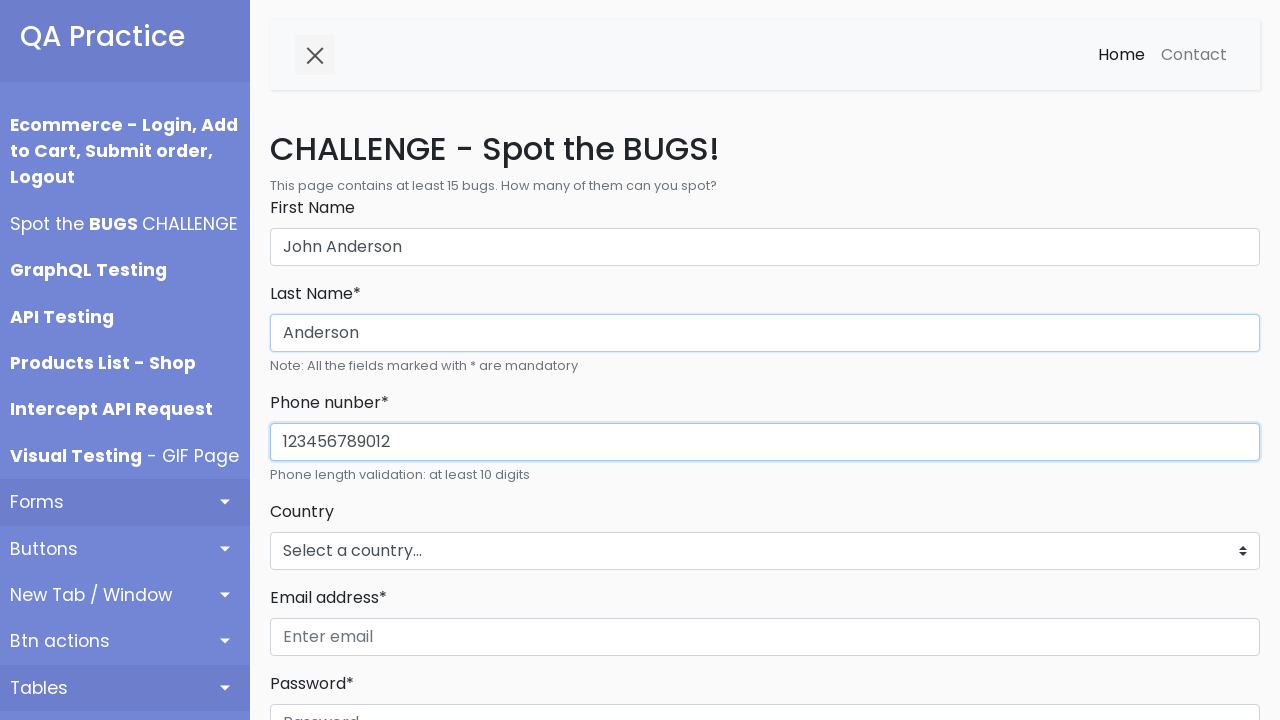

Selected 'New Zealand' from country dropdown on #countries_dropdown_menu
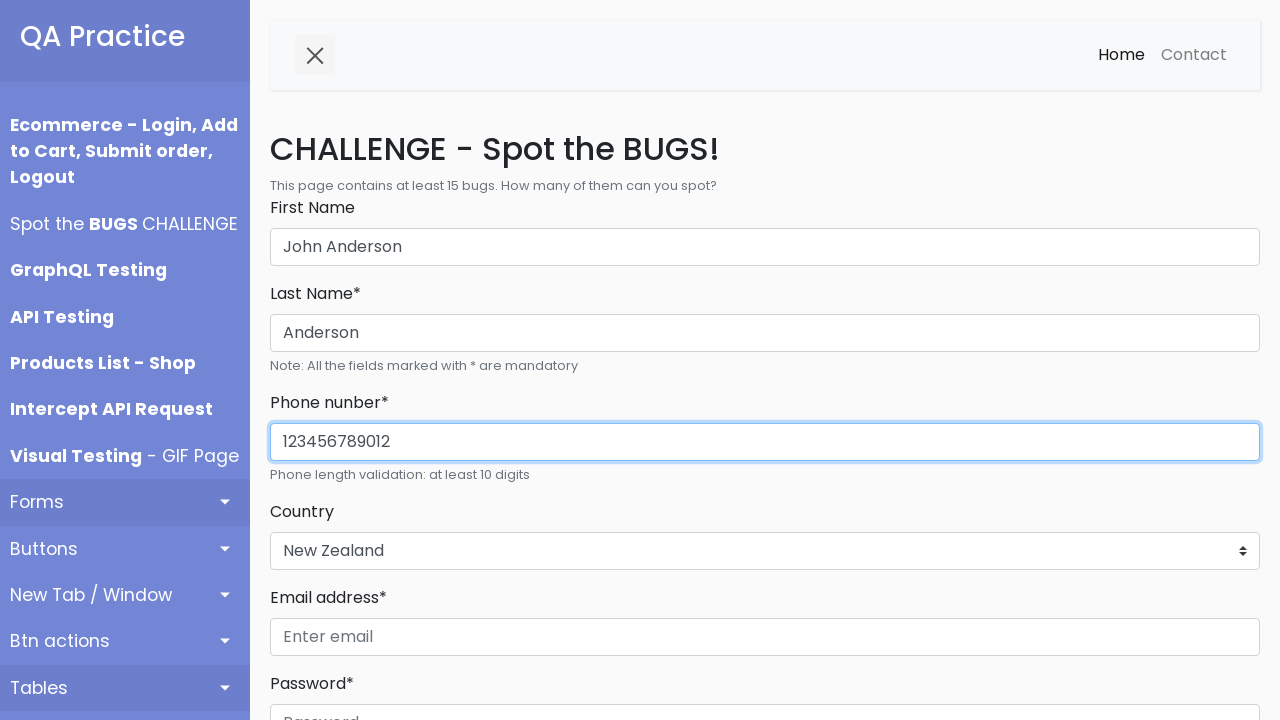

Filled 'Email' field with 'john.anderson@example.com' on internal:role=textbox[name="Enter email"i]
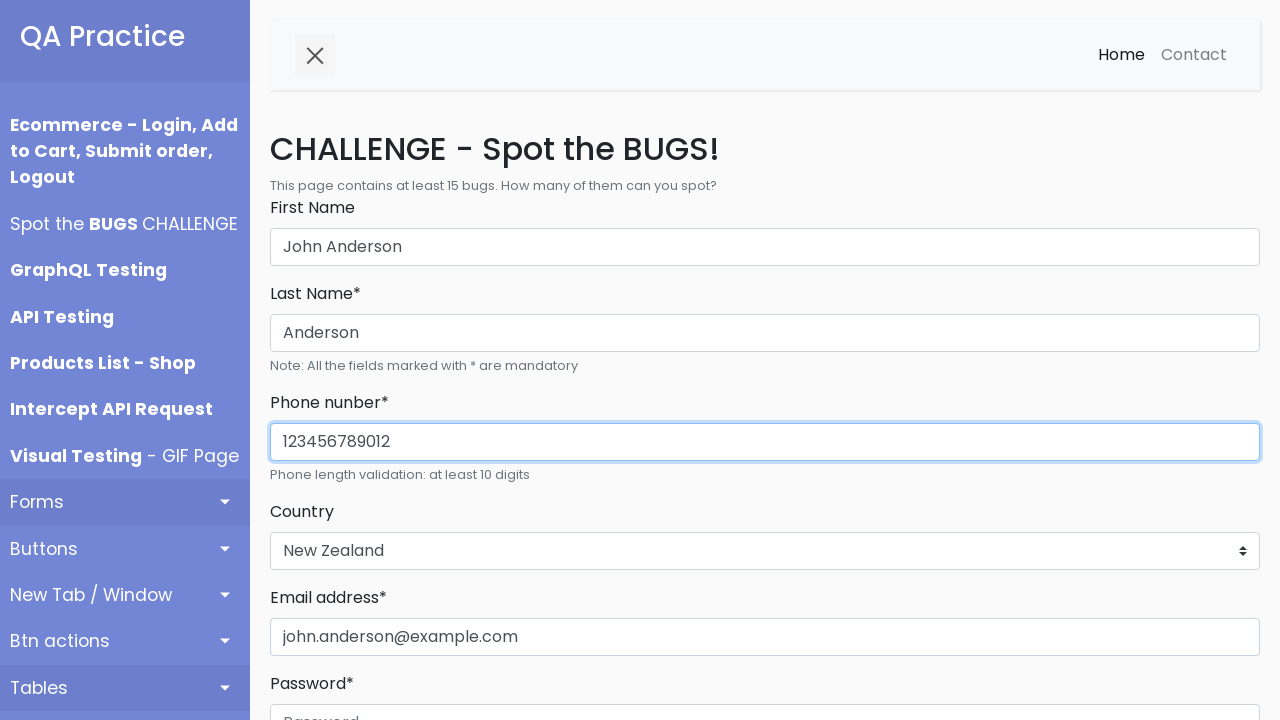

Filled 'Password' field with 'SecurePass123' on internal:role=textbox[name="Password"i]
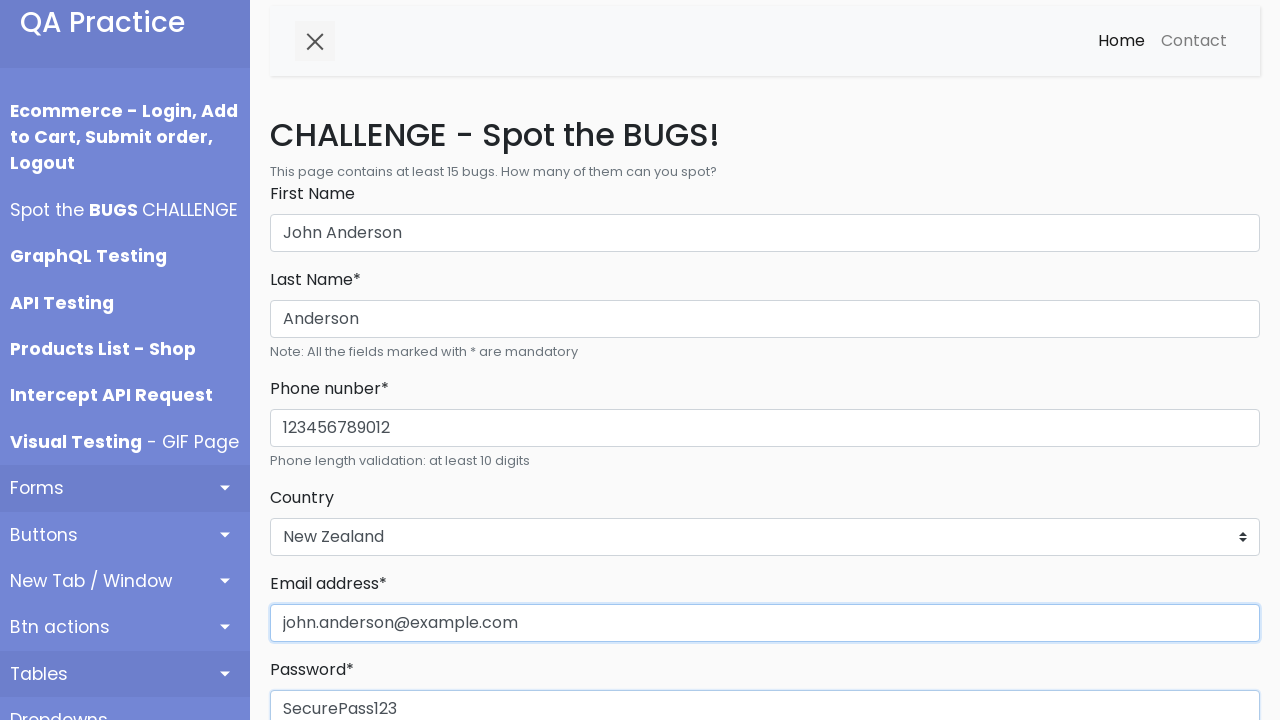

Clicked 'Register' button at (316, 360) on internal:role=button[name="Register"i]
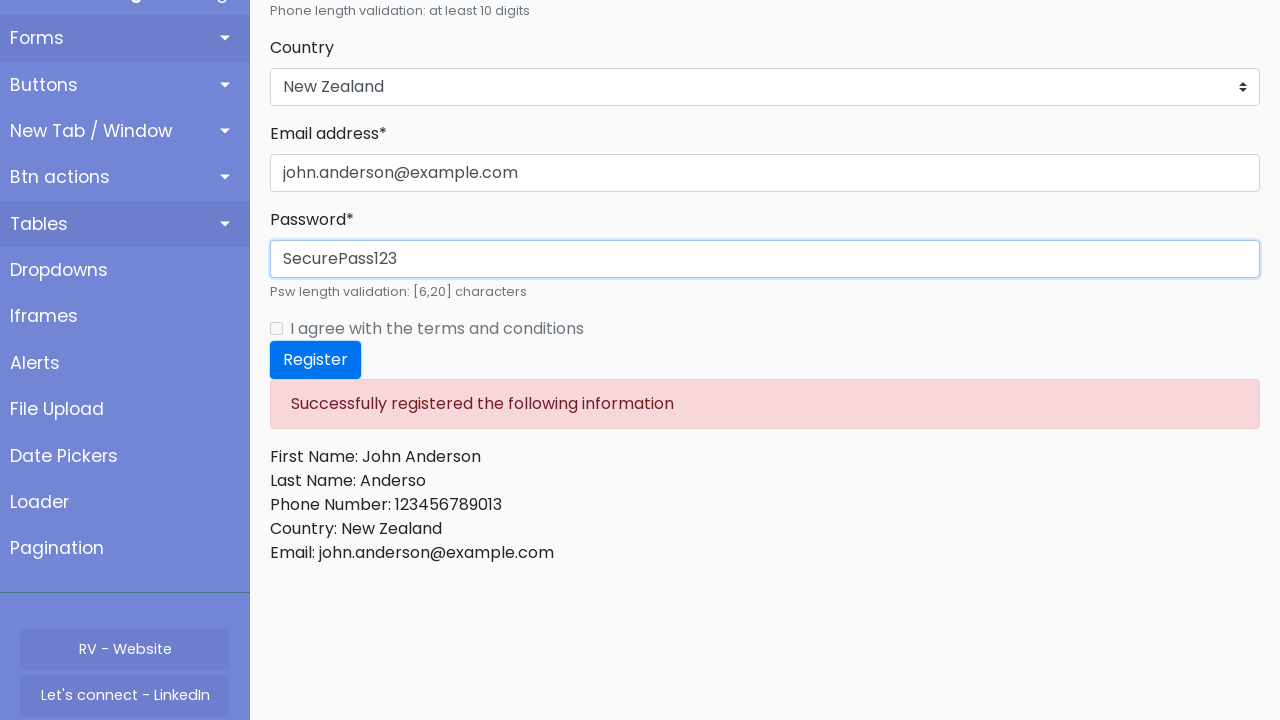

Success message appeared on the page
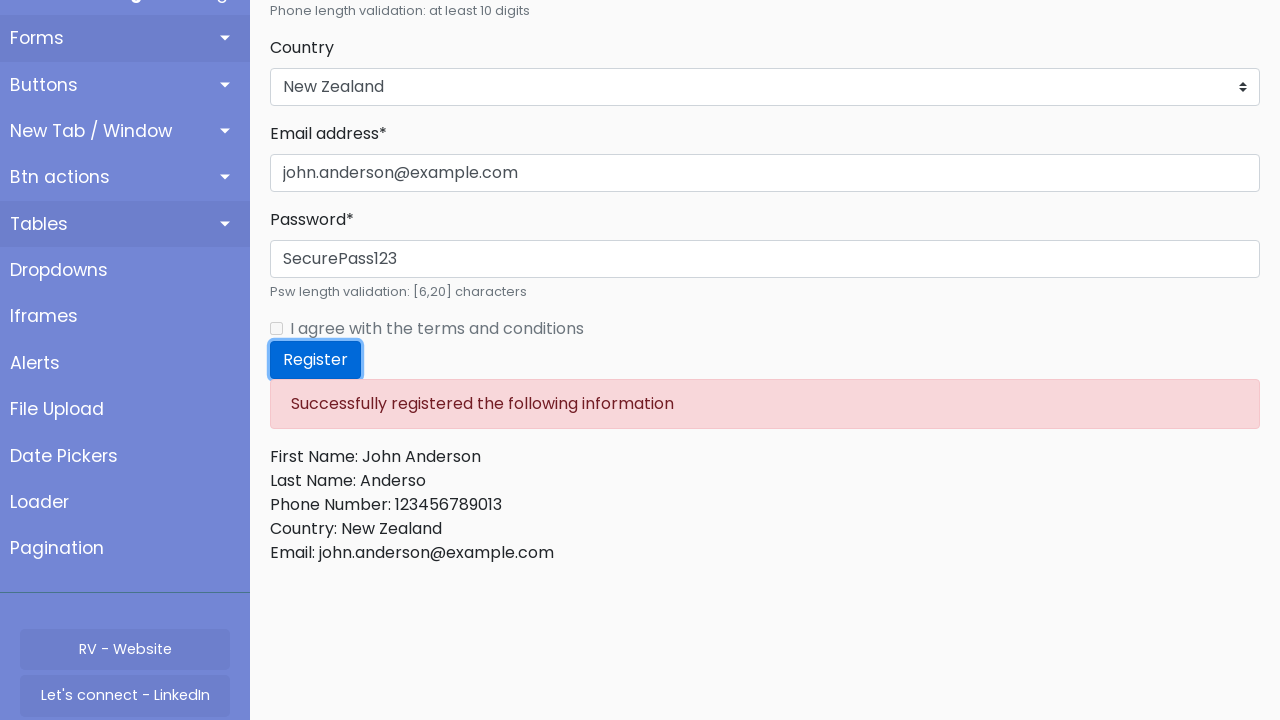

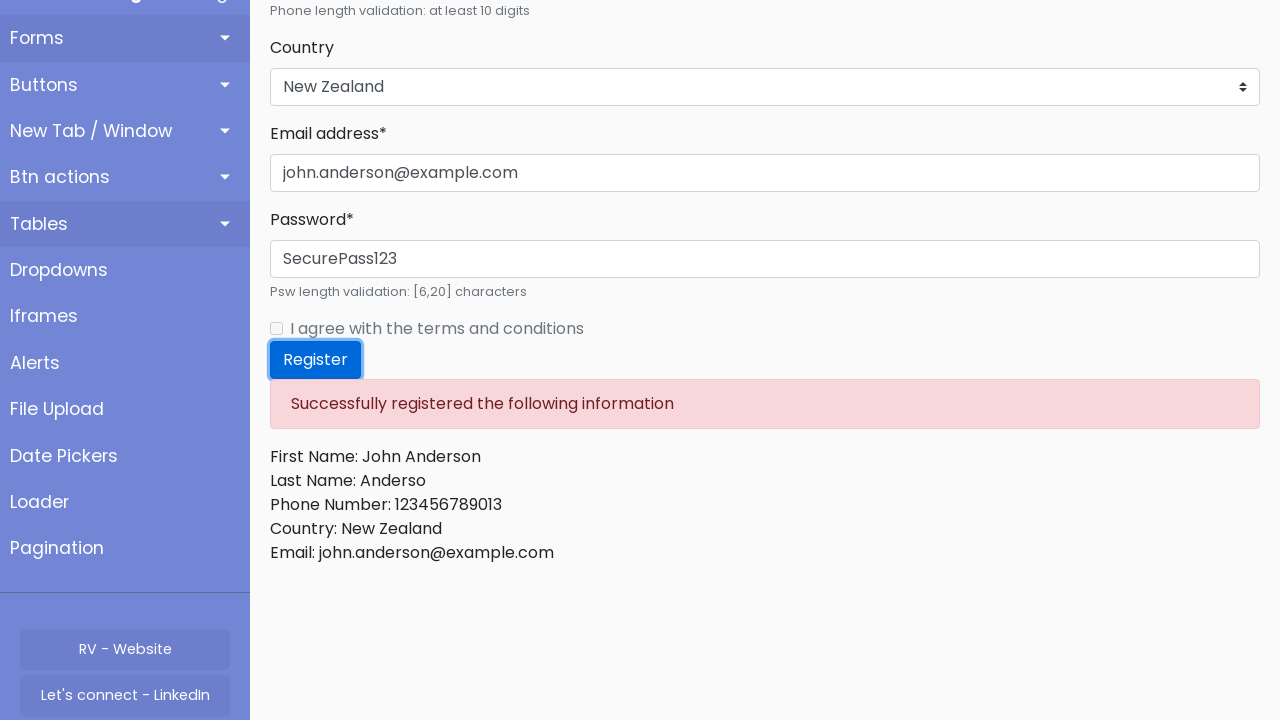